Verifies that the login page header displays the expected text "Log in to ZeroBank" by navigating to the login page and checking the h3 element text.

Starting URL: http://zero.webappsecurity.com/login.html

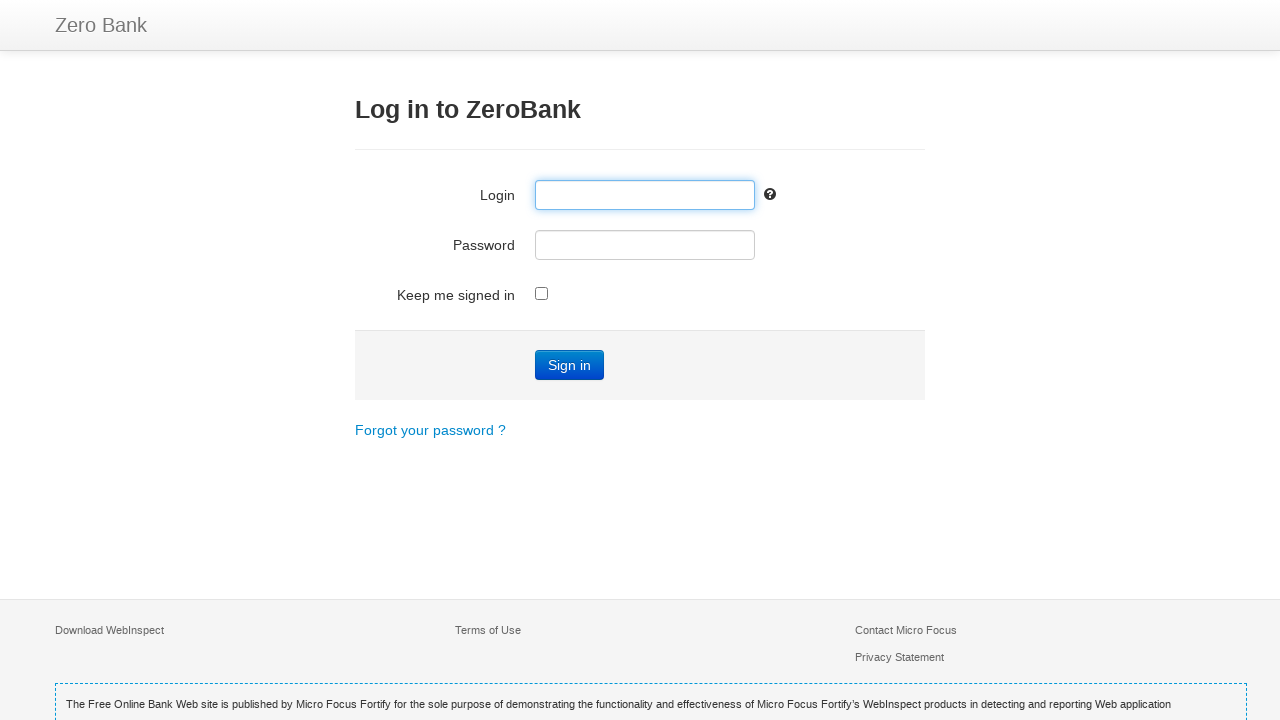

Navigated to ZeroBank login page
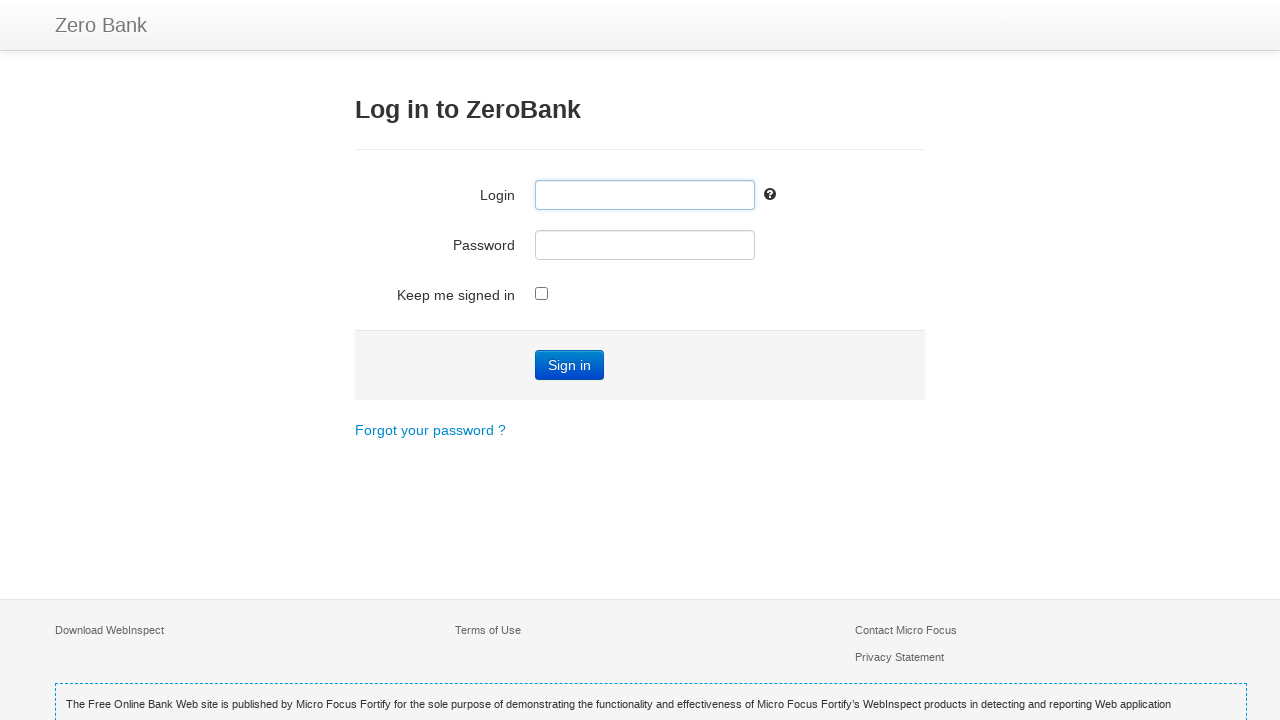

Header element (h3) loaded and ready
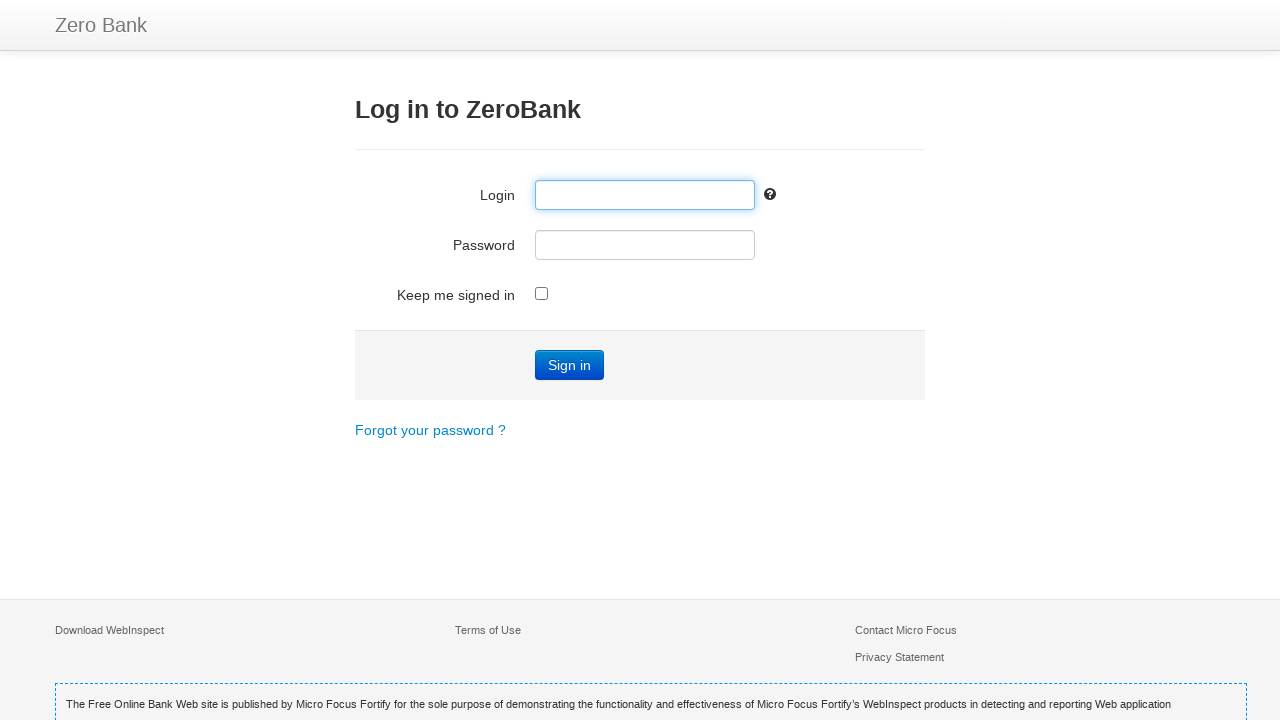

Retrieved header text: 'Log in to ZeroBank'
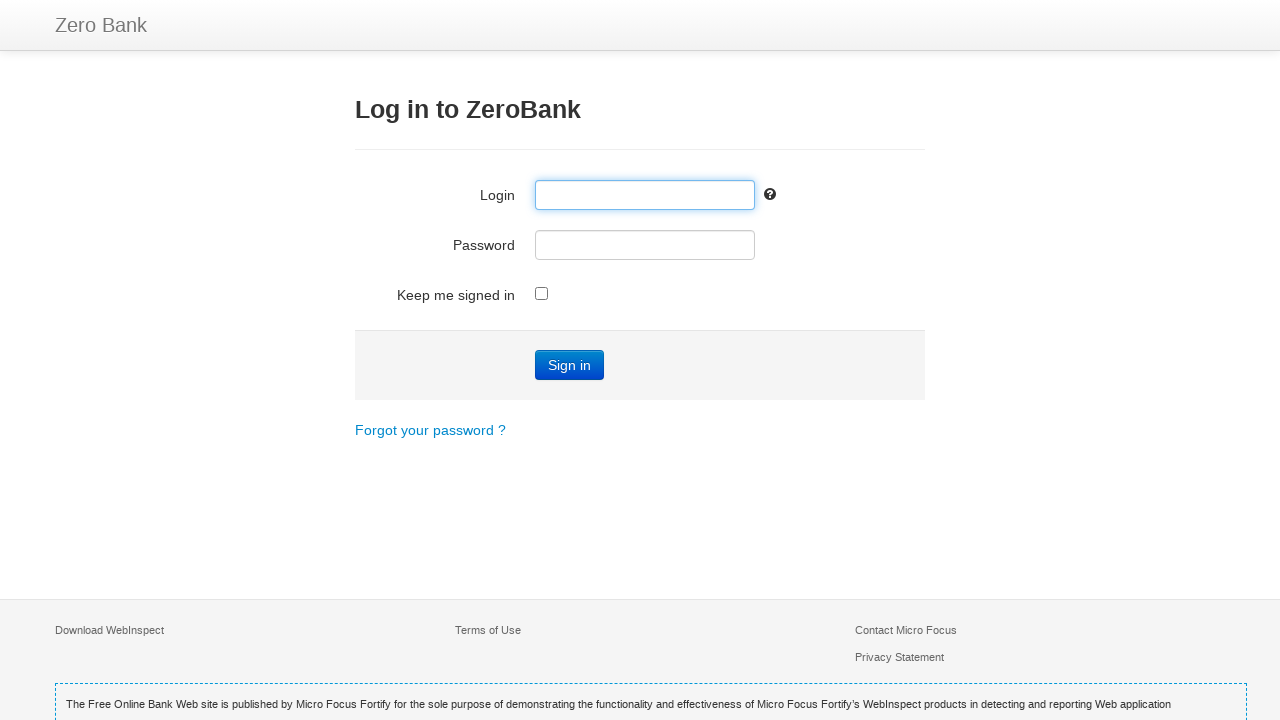

Verified header text matches expected value: 'Log in to ZeroBank'
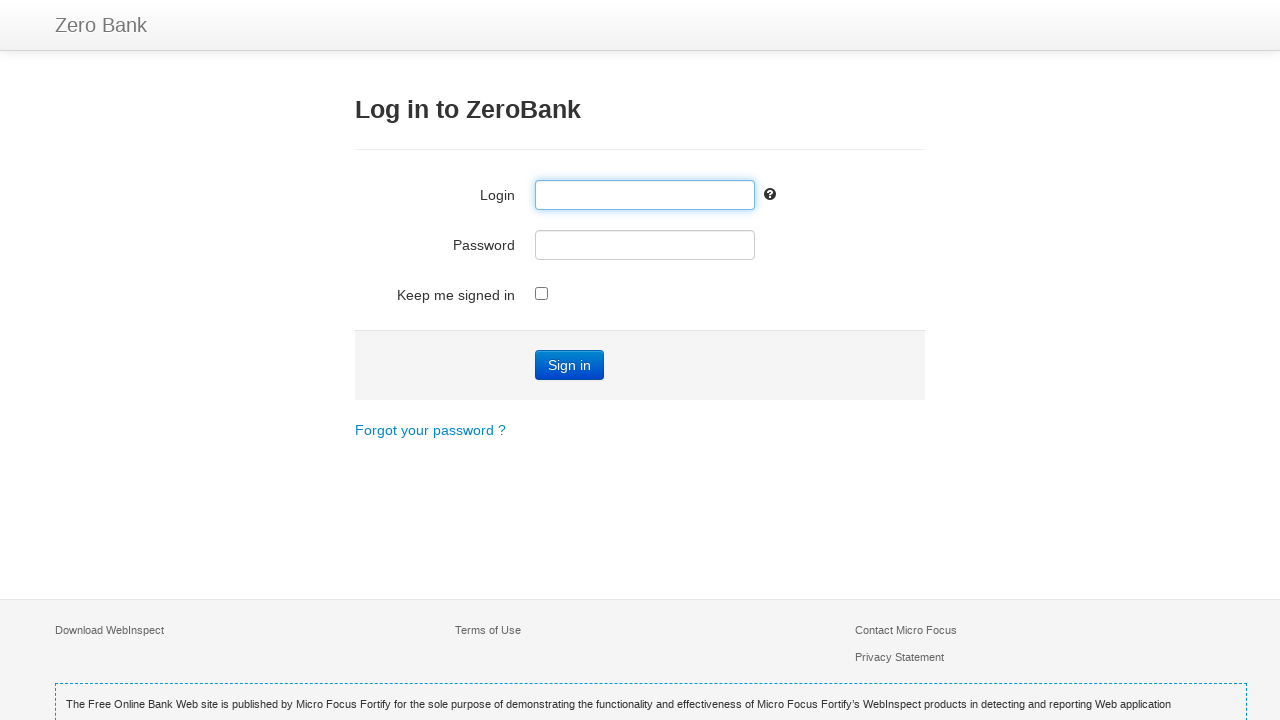

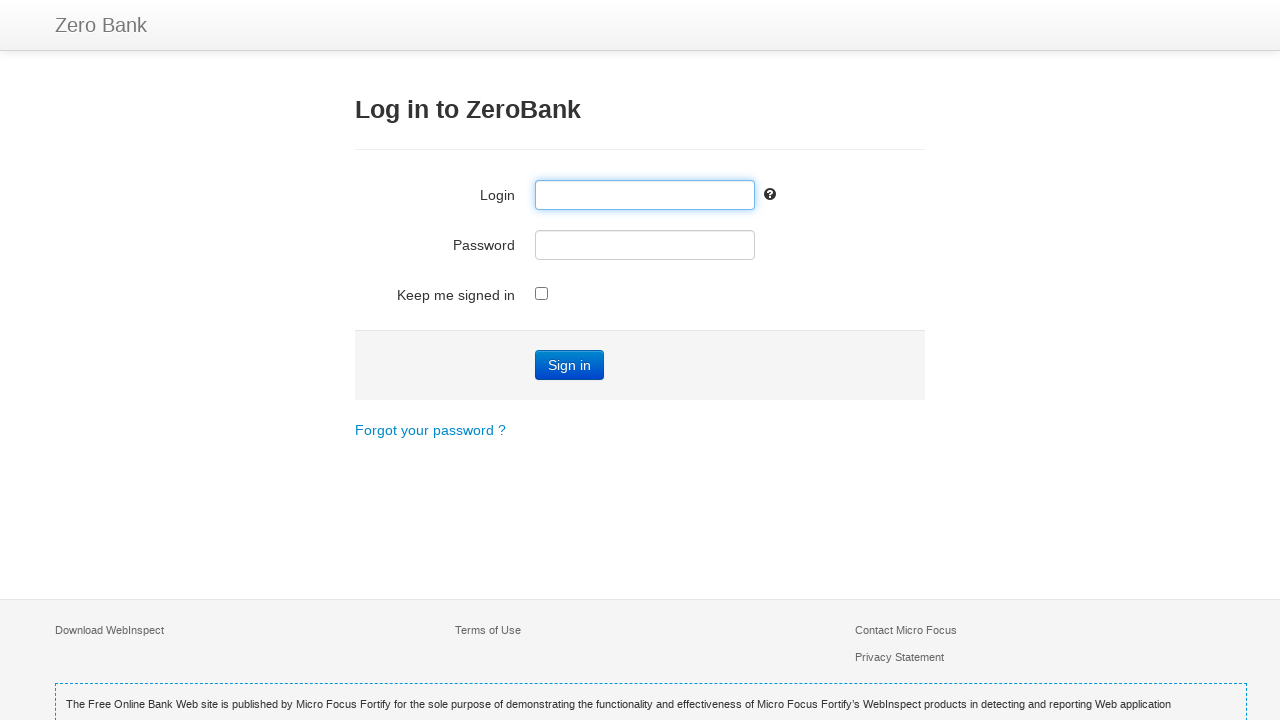